Tests dropdown button functionality by clicking the dropdown and selecting options

Starting URL: https://formy-project.herokuapp.com/buttons

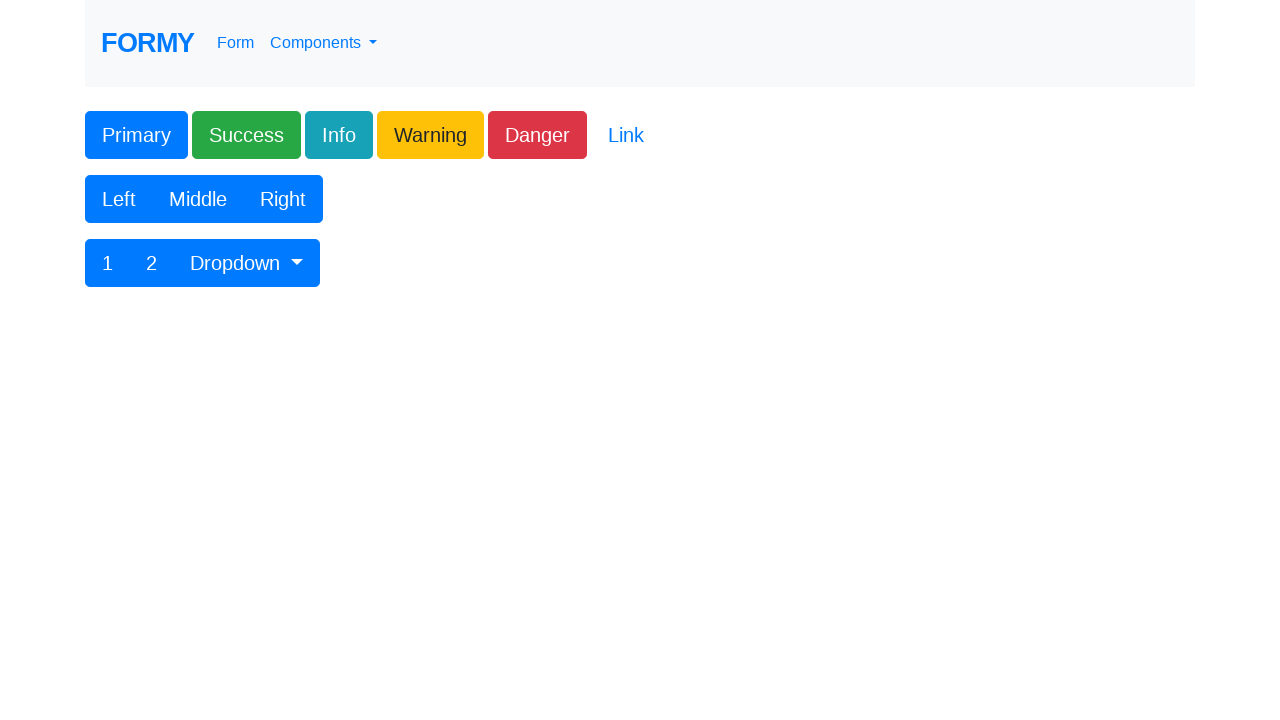

Clicked dropdown button to open dropdown menu at (247, 263) on #btnGroupDrop1
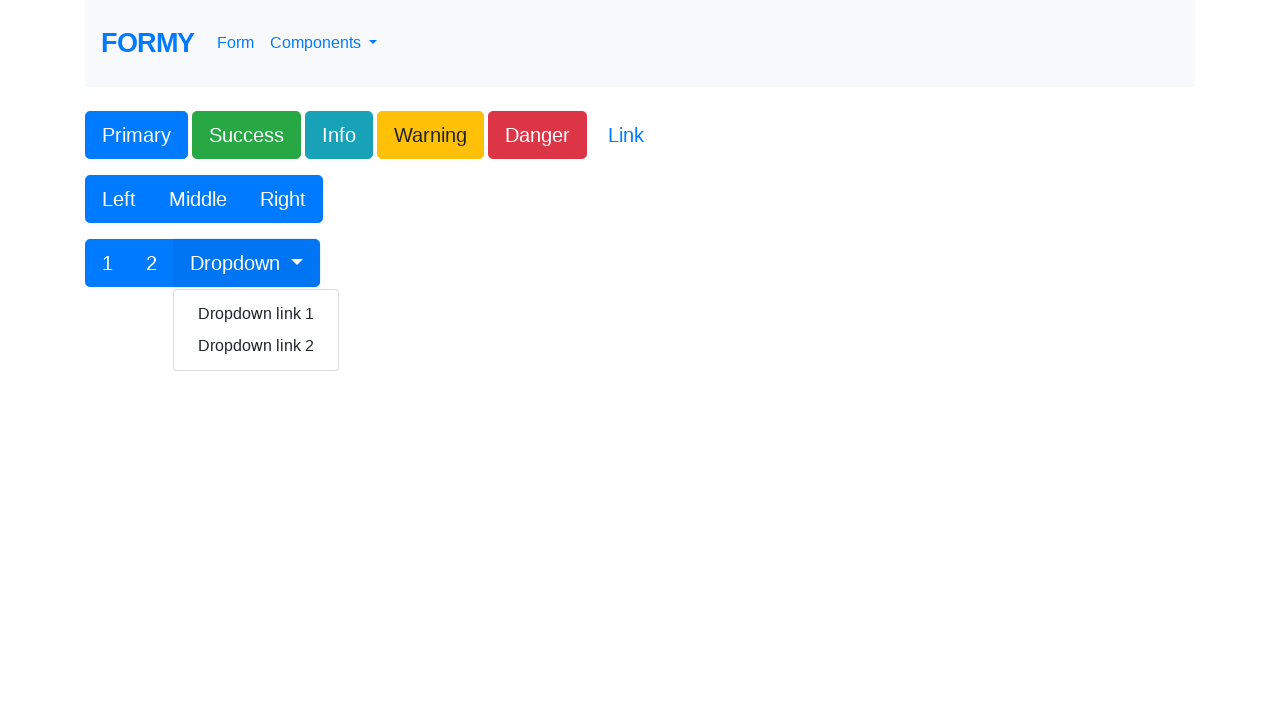

Selected 'Dropdown link 1' from dropdown menu at (256, 314) on text=Dropdown link 1
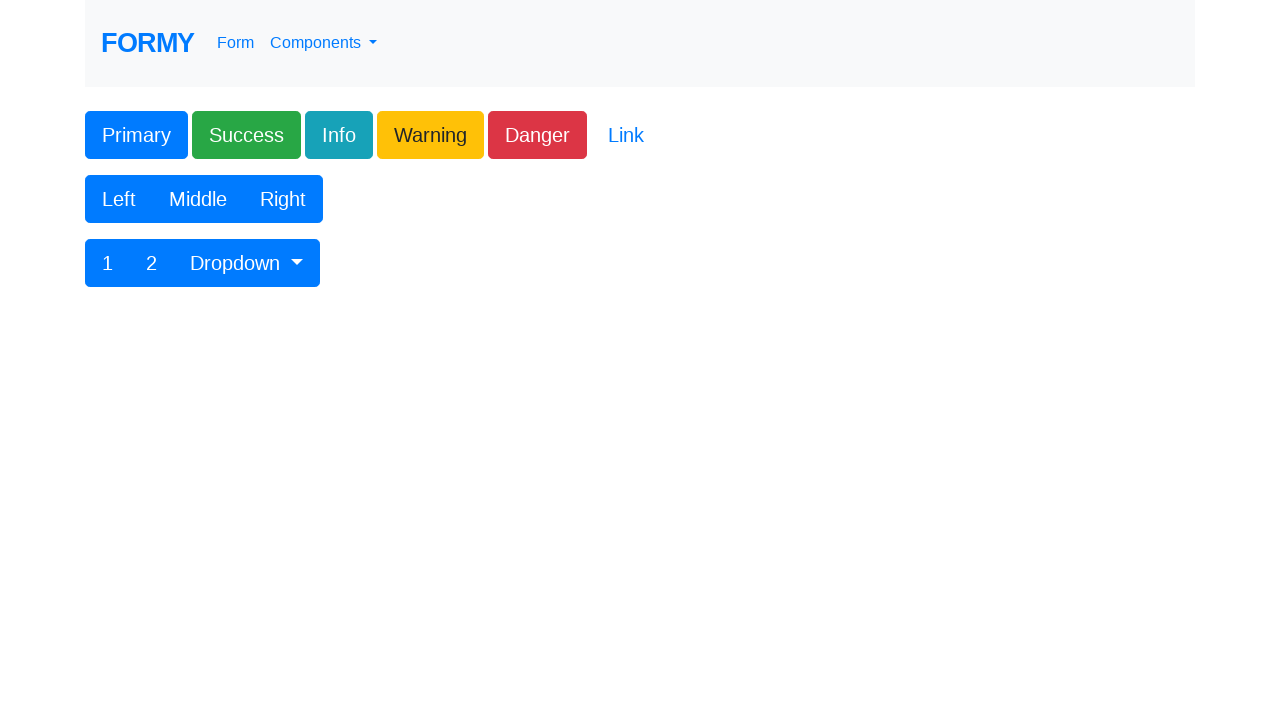

Clicked dropdown button to open dropdown menu again at (247, 263) on #btnGroupDrop1
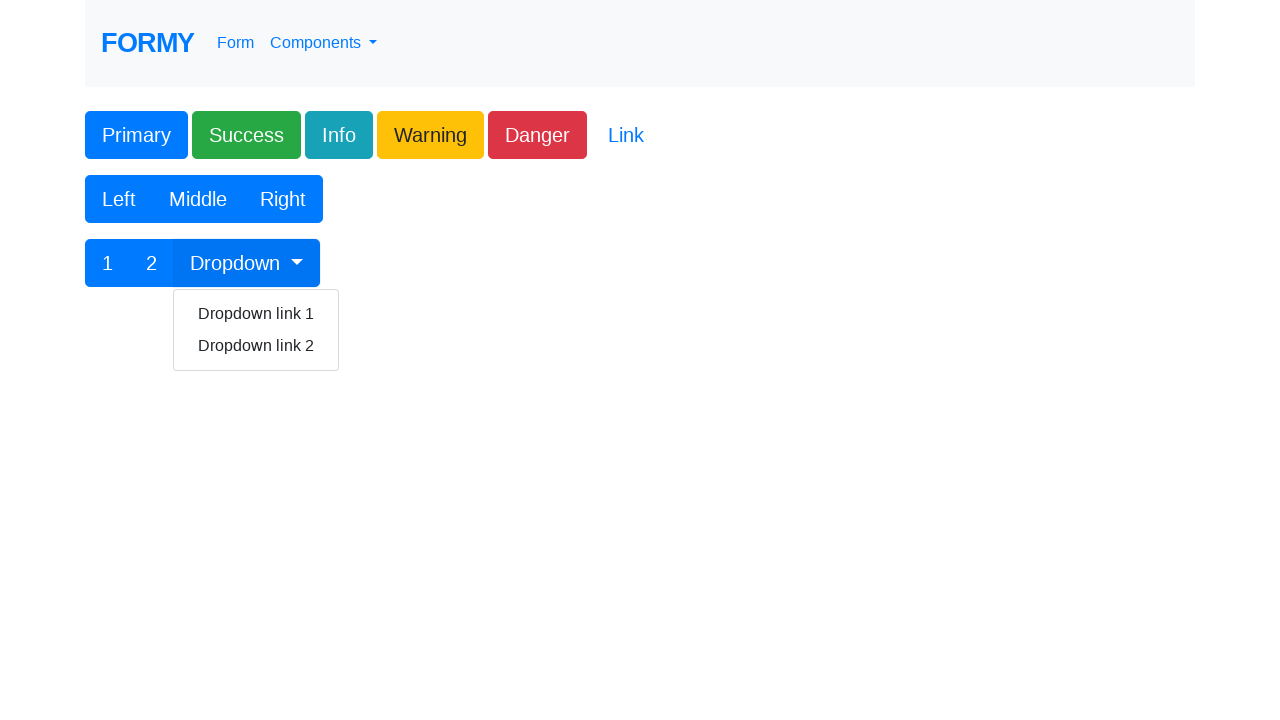

Selected 'Dropdown link 2' from dropdown menu at (256, 346) on text=Dropdown link 2
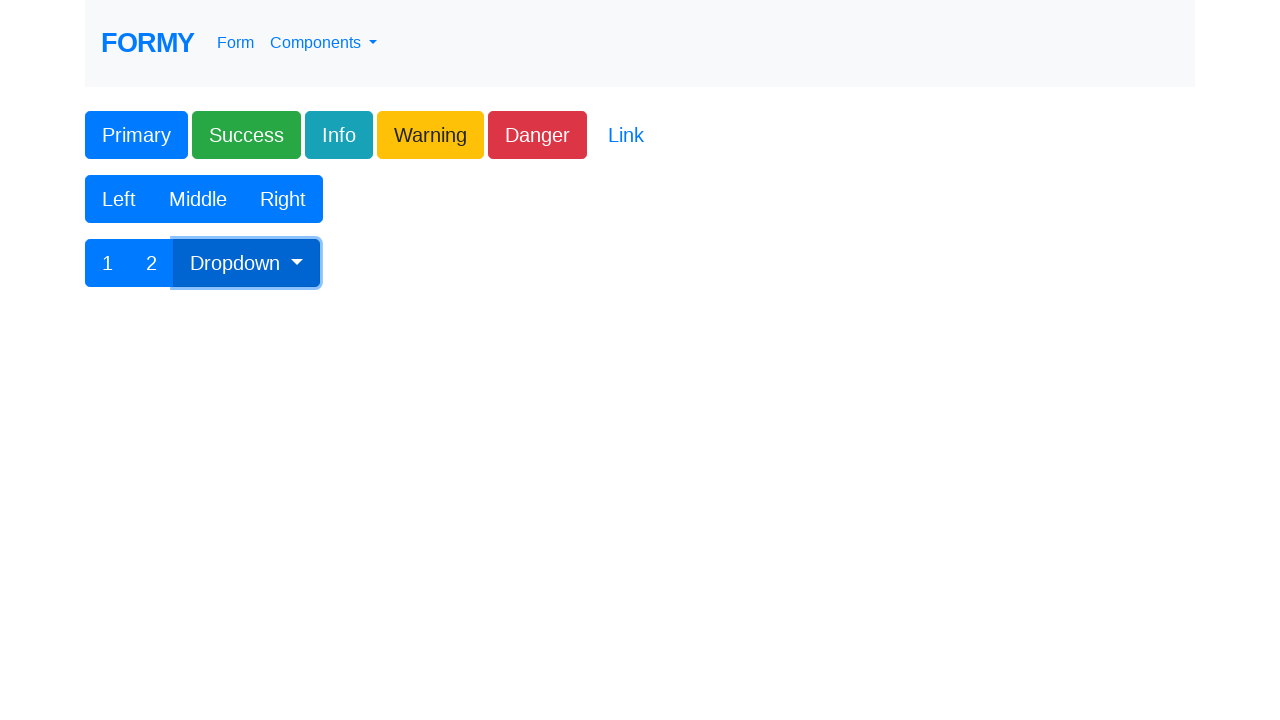

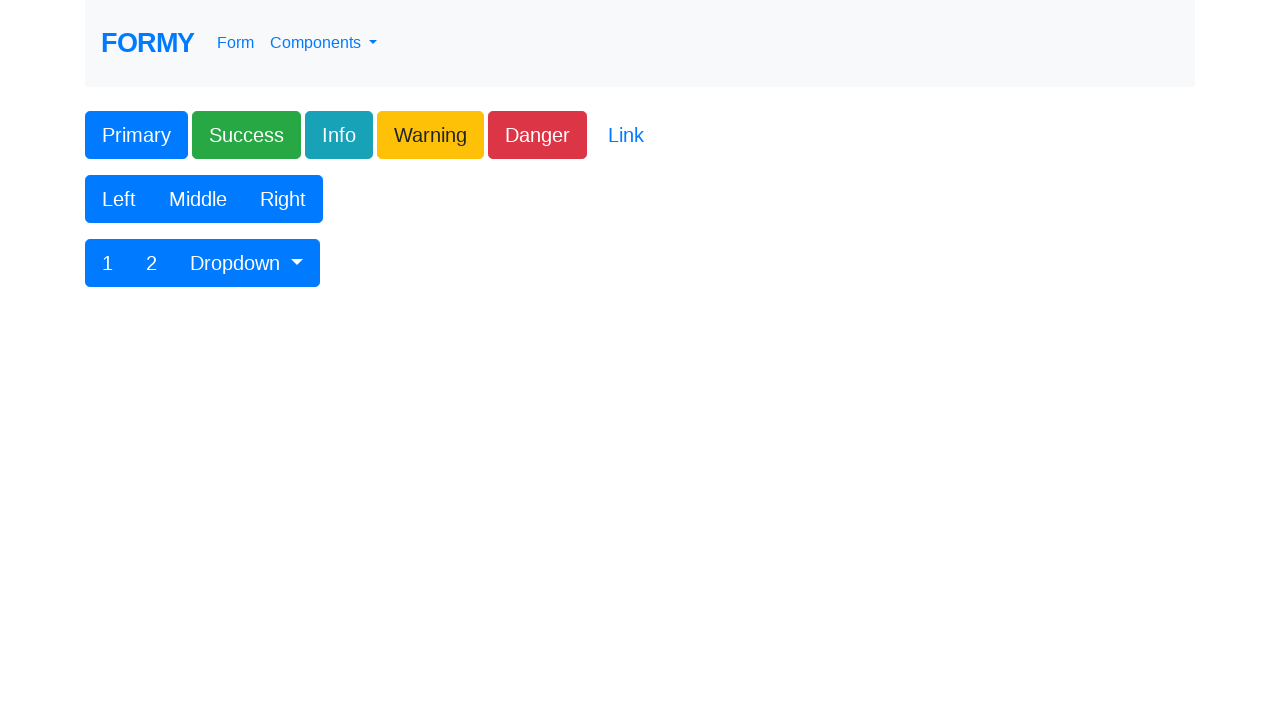